Demonstrates injecting jQuery and jQuery Growl library into a page and displaying notification messages using JavaScript execution

Starting URL: http://the-internet.herokuapp.com

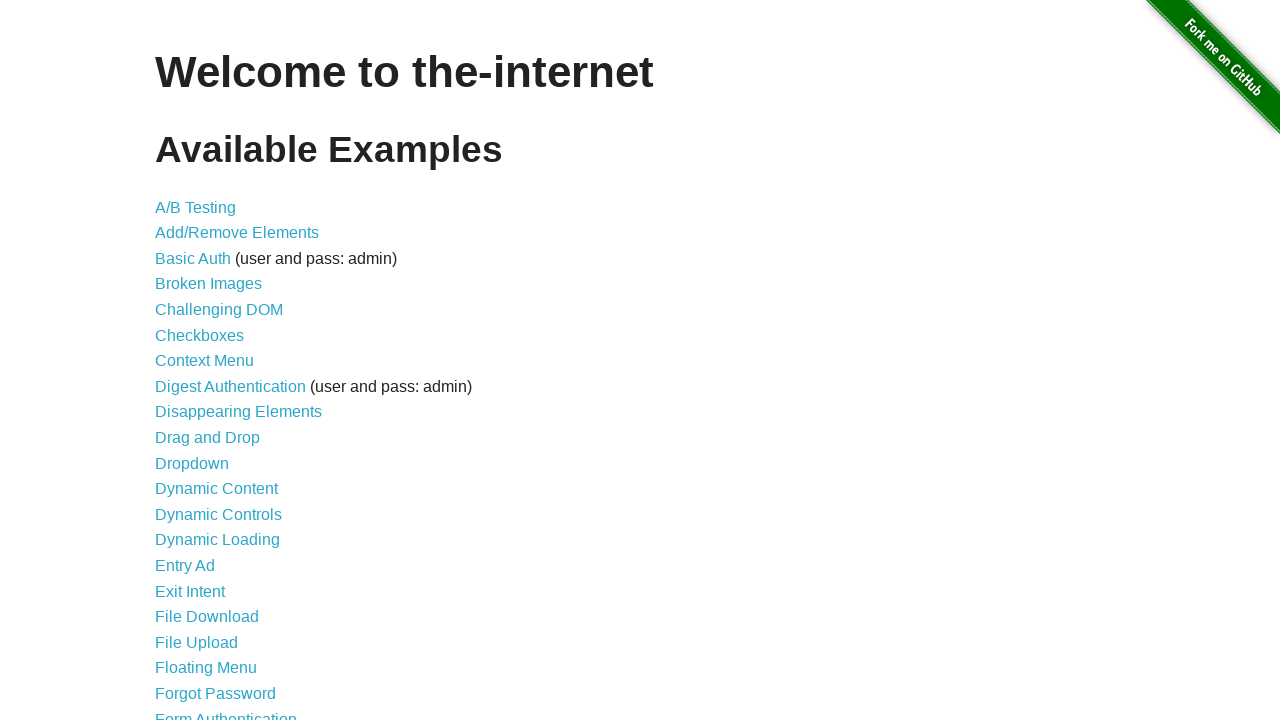

Injected jQuery library into the page
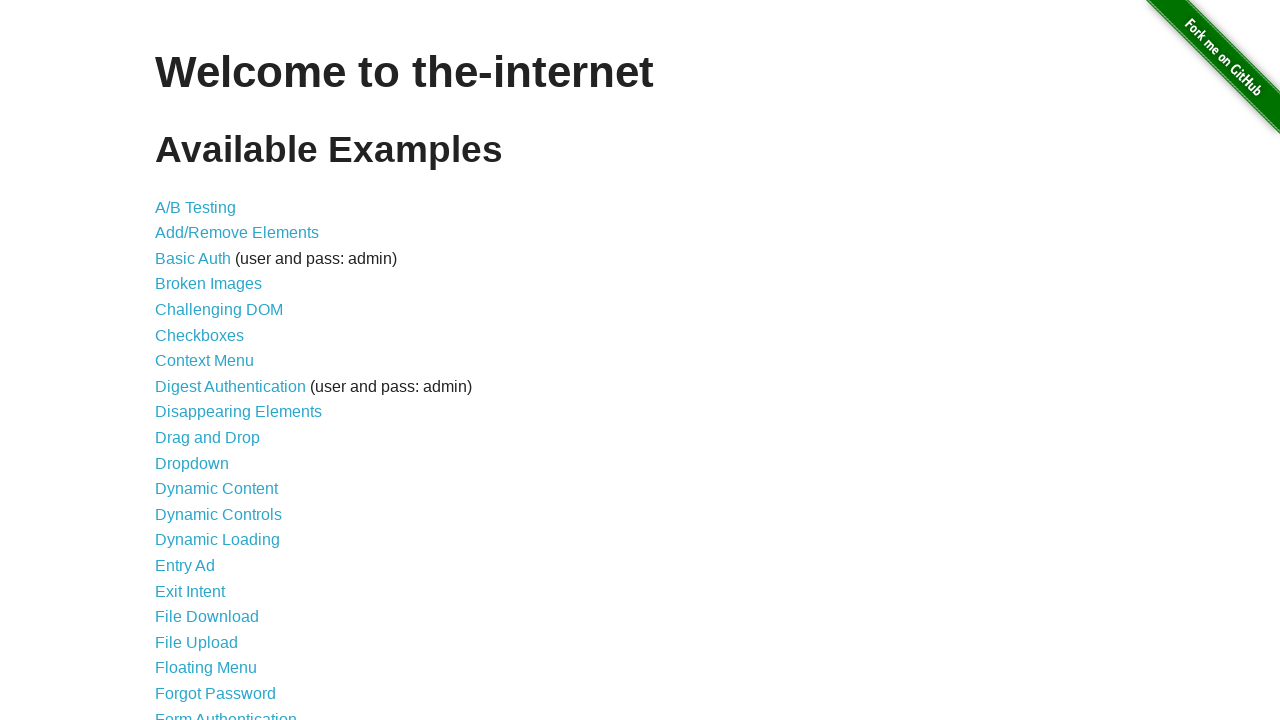

Loaded jQuery Growl library
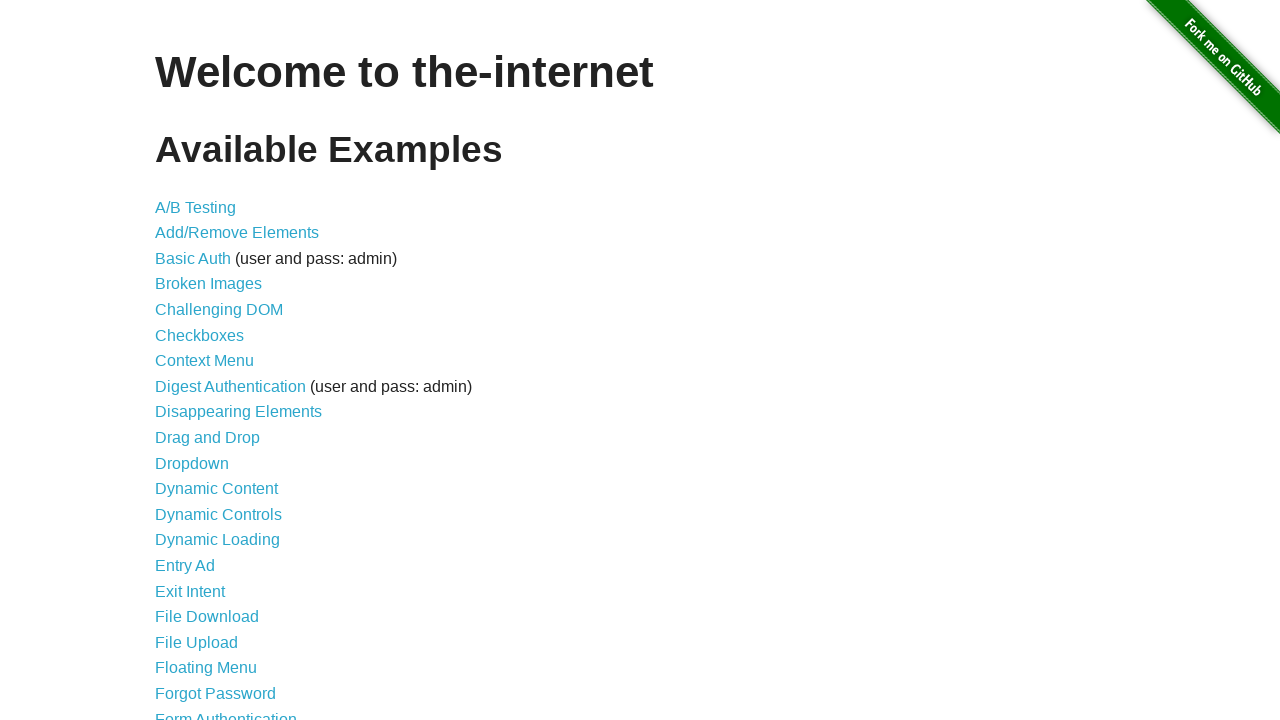

Added jQuery Growl stylesheet to the page
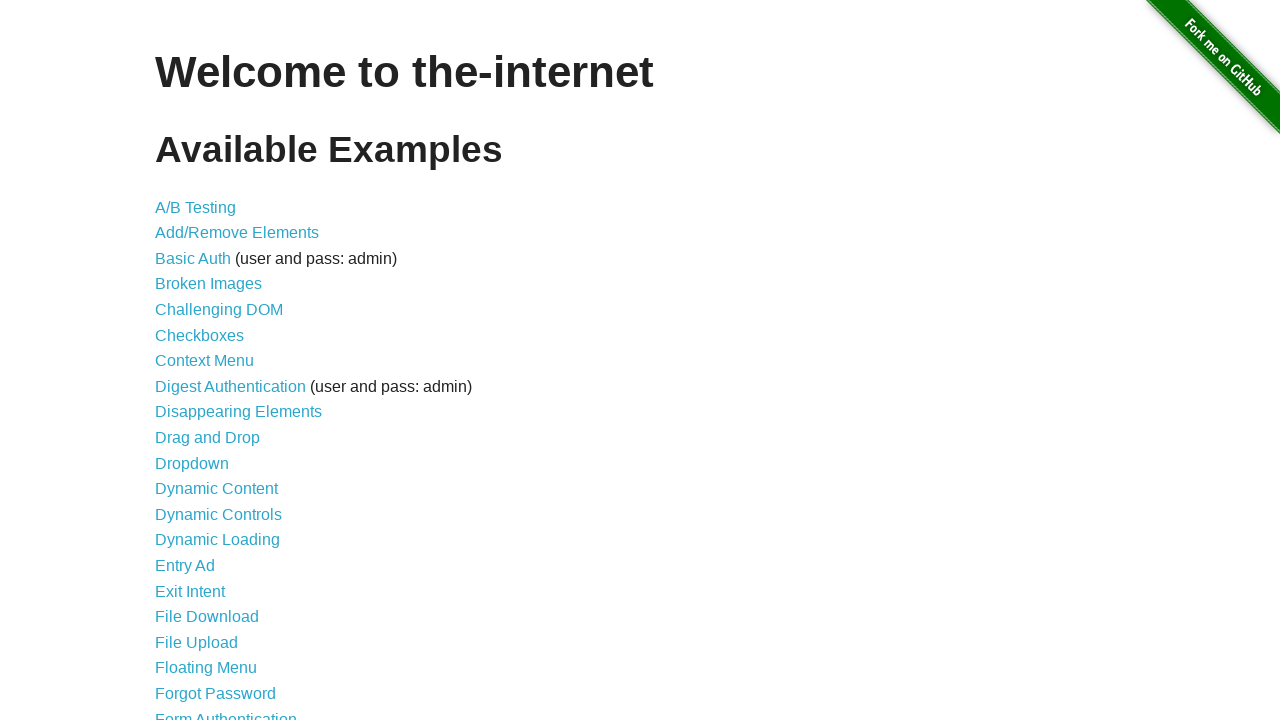

Waited 1 second for scripts to load
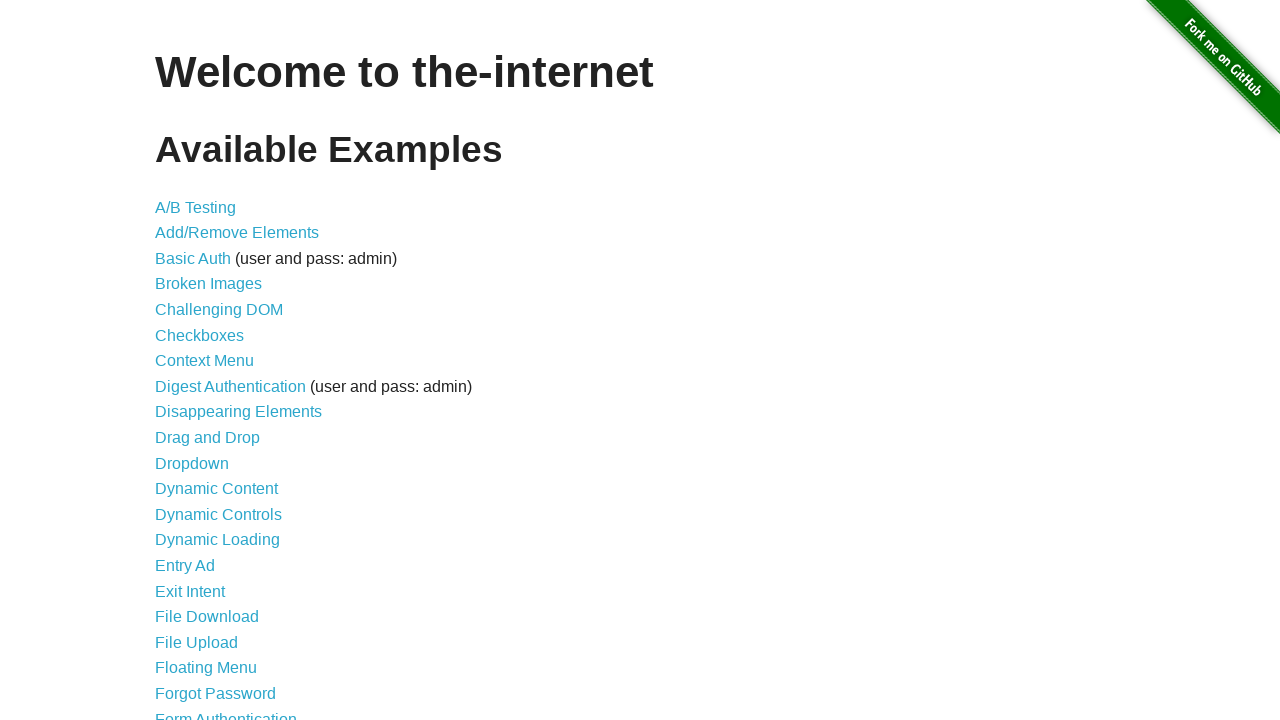

Displayed default growl notification with title 'GET' and message '/'
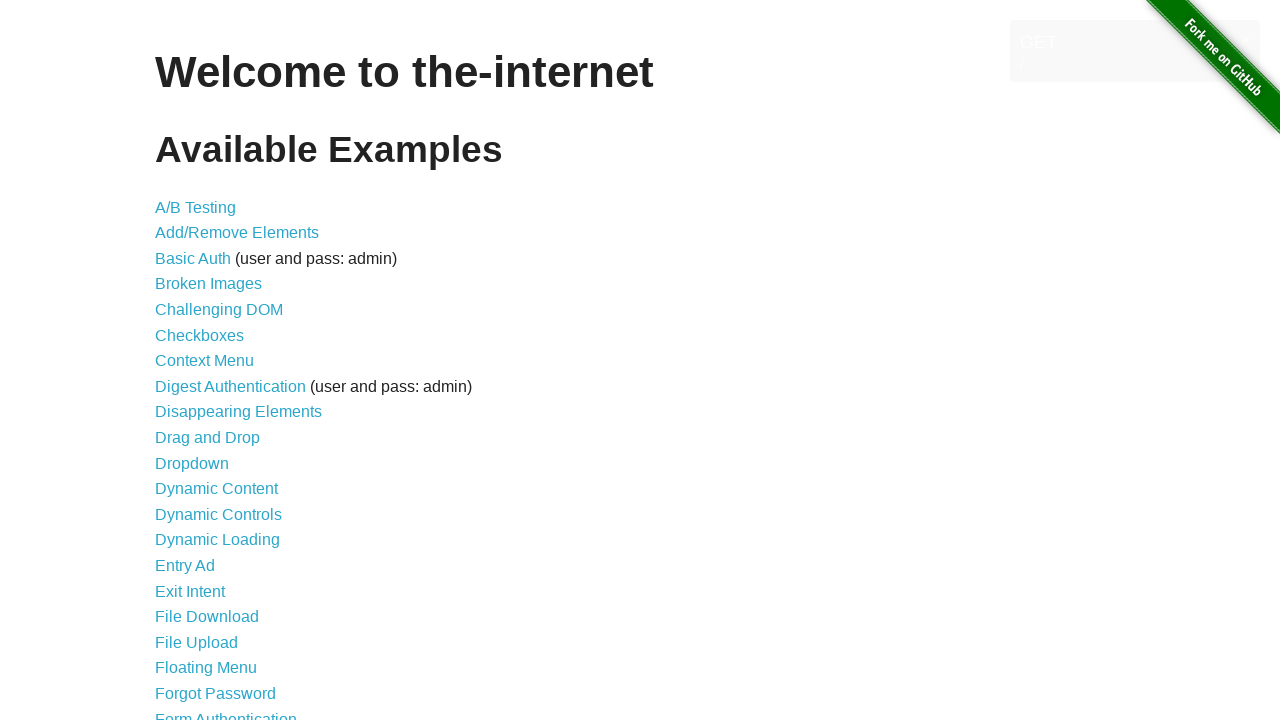

Displayed error-styled growl notification
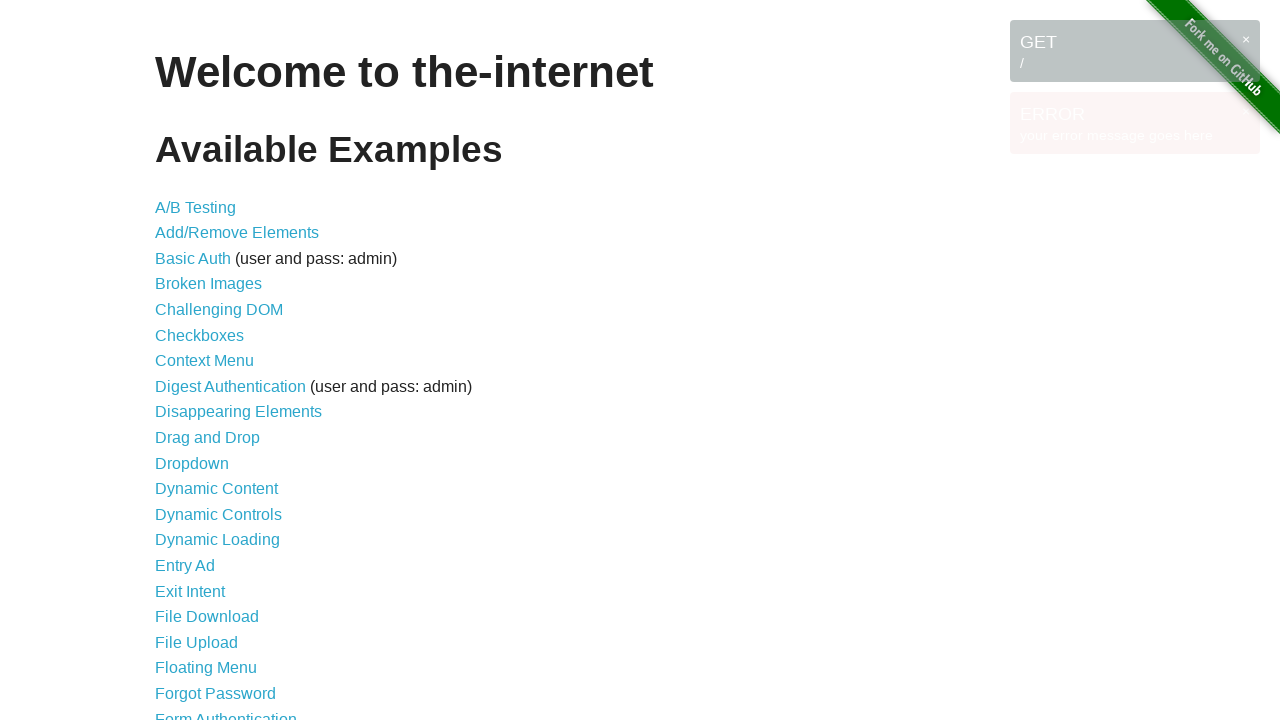

Displayed notice-styled growl notification
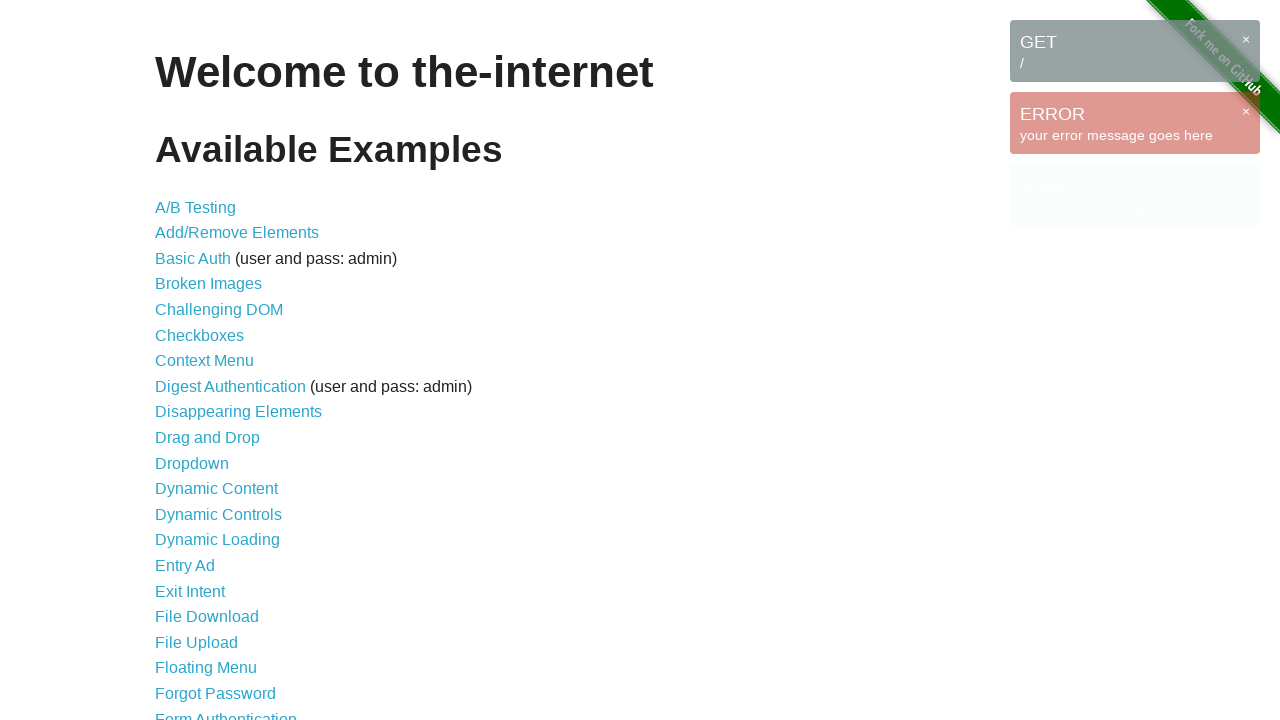

Displayed warning-styled growl notification
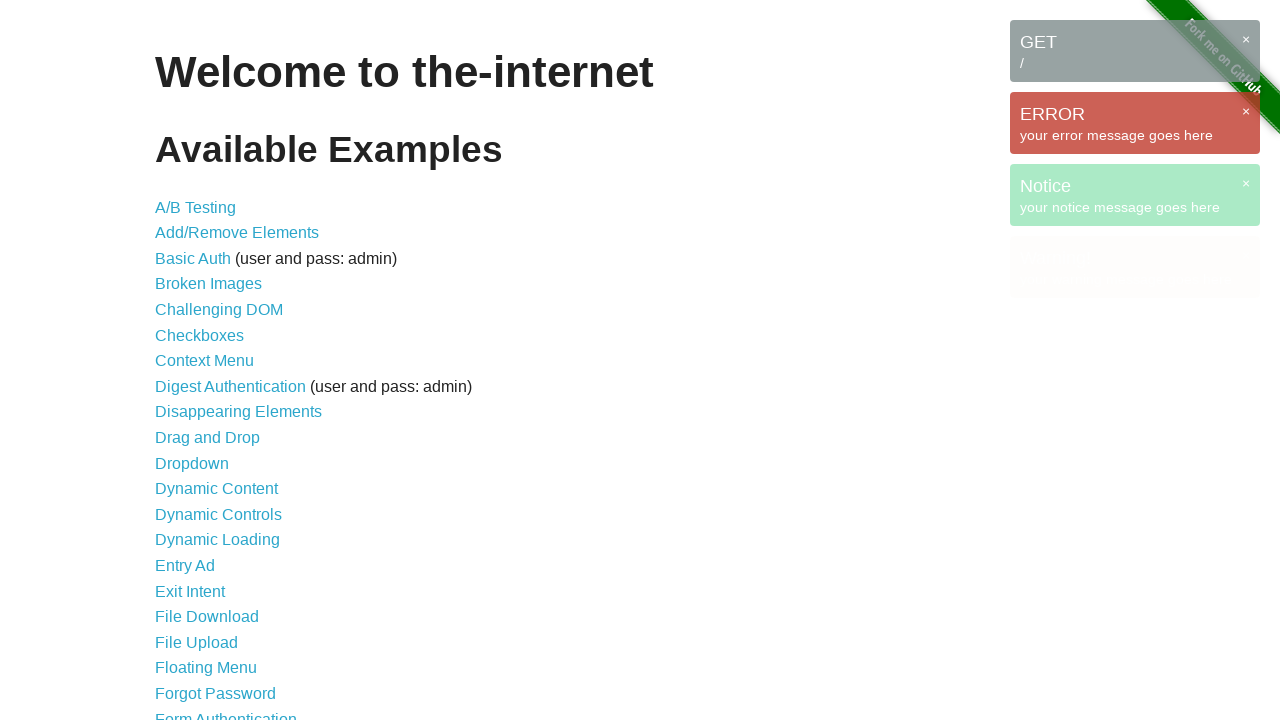

Waited 3 seconds to display all growl notifications
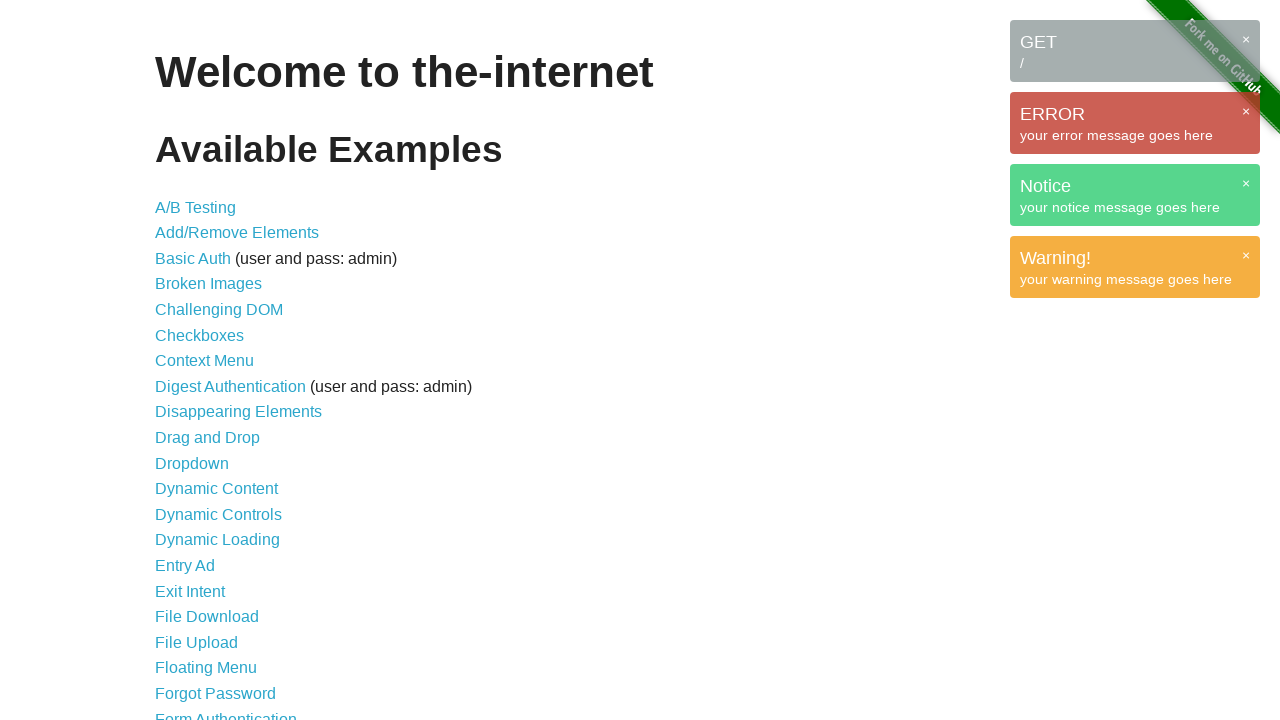

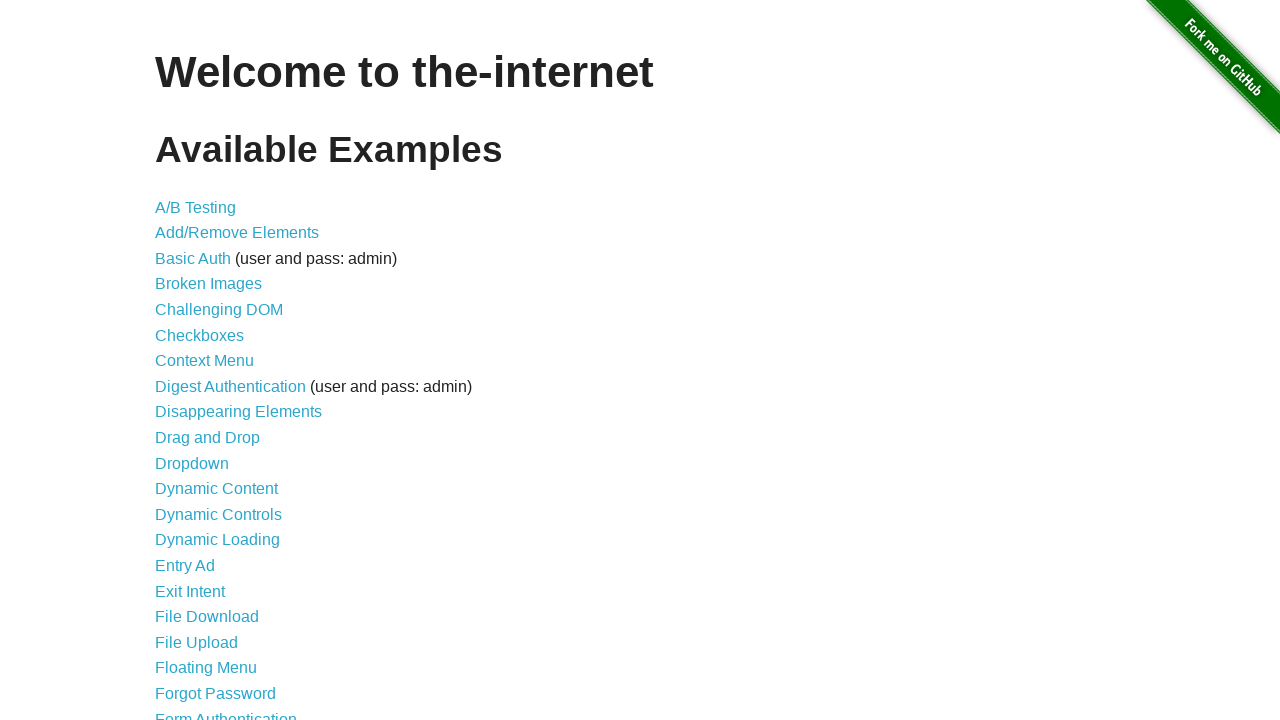